Tests drag-and-drop functionality on jQuery UI demo page by switching to an iframe and dragging an element from source to target

Starting URL: https://jqueryui.com/droppable/

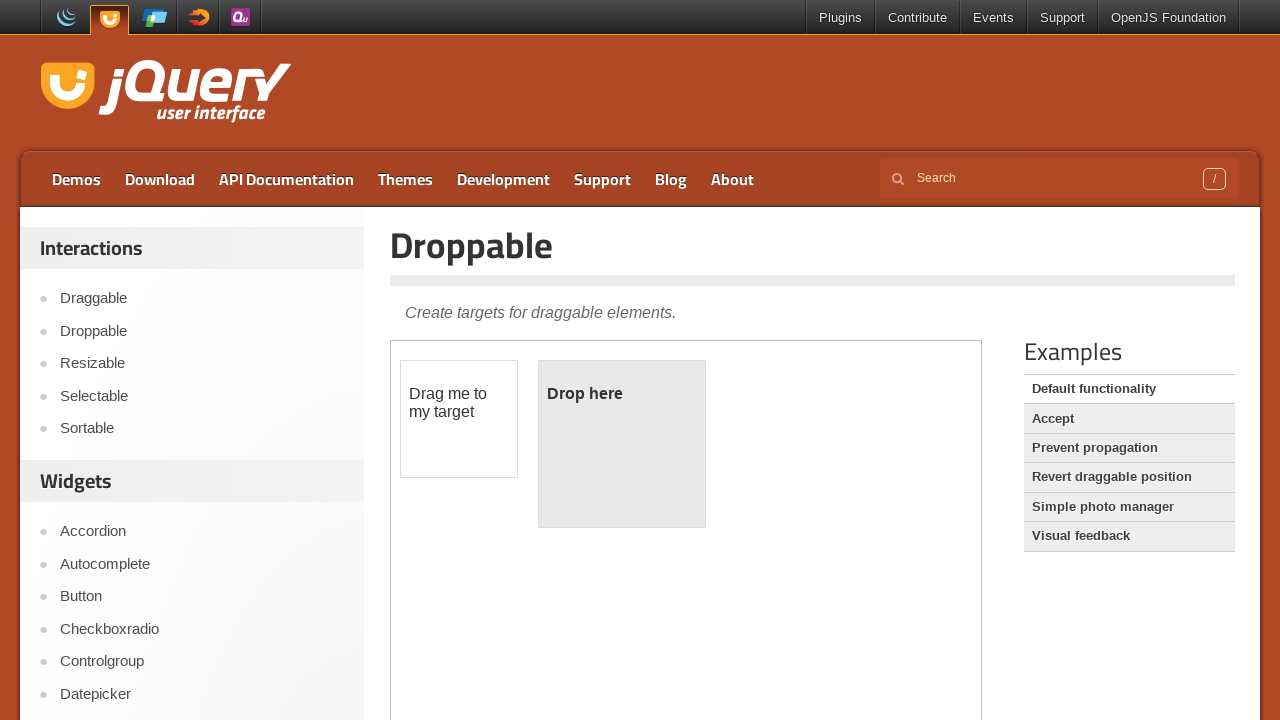

Navigated to jQuery UI droppable demo page
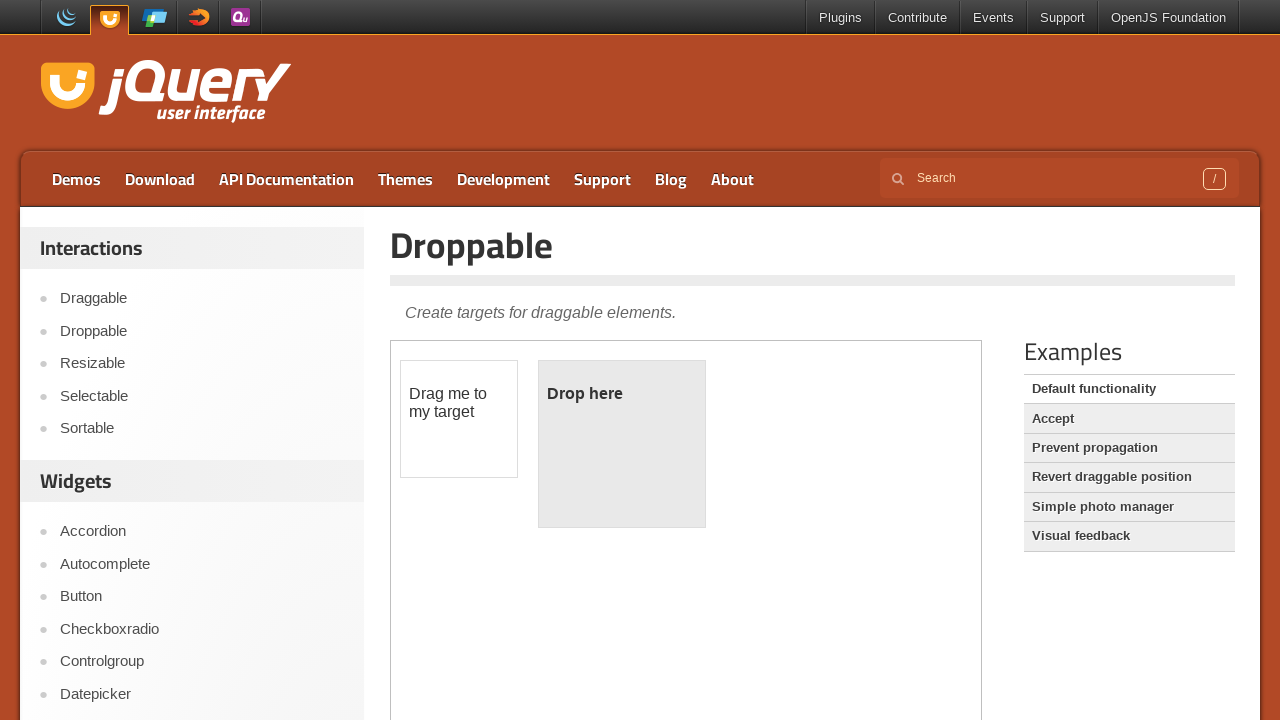

Located demo iframe
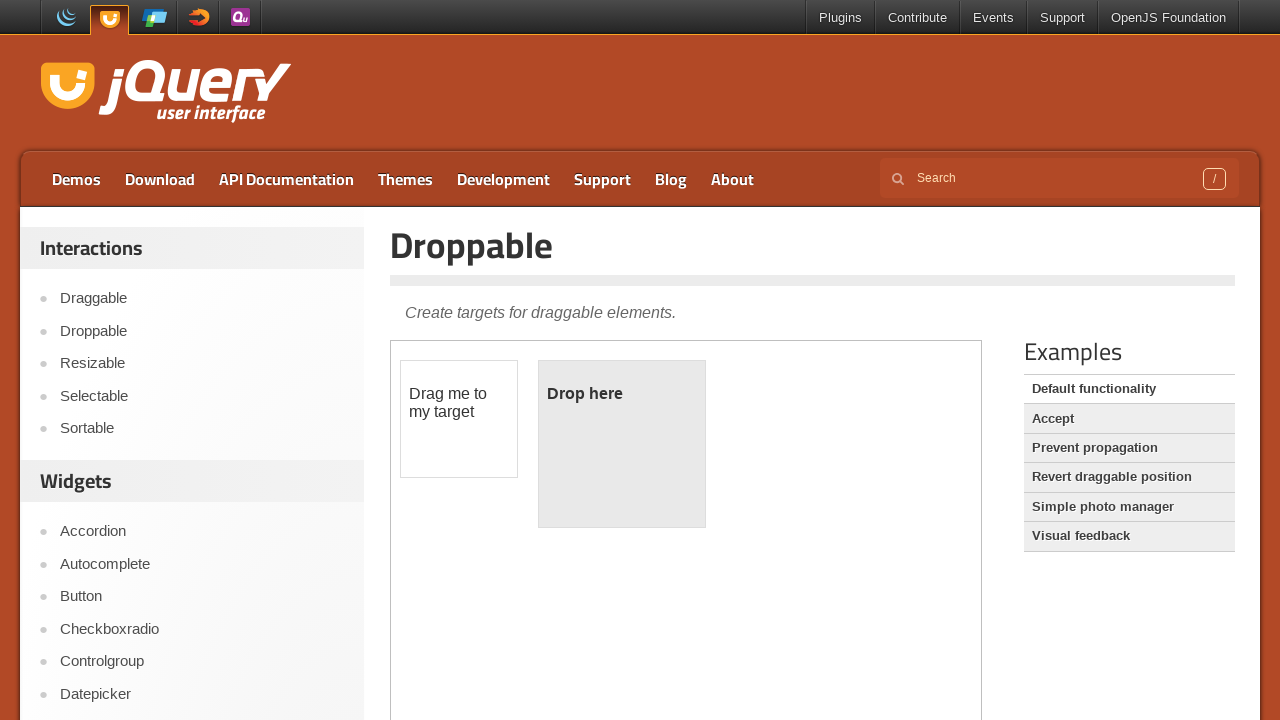

Located draggable element within iframe
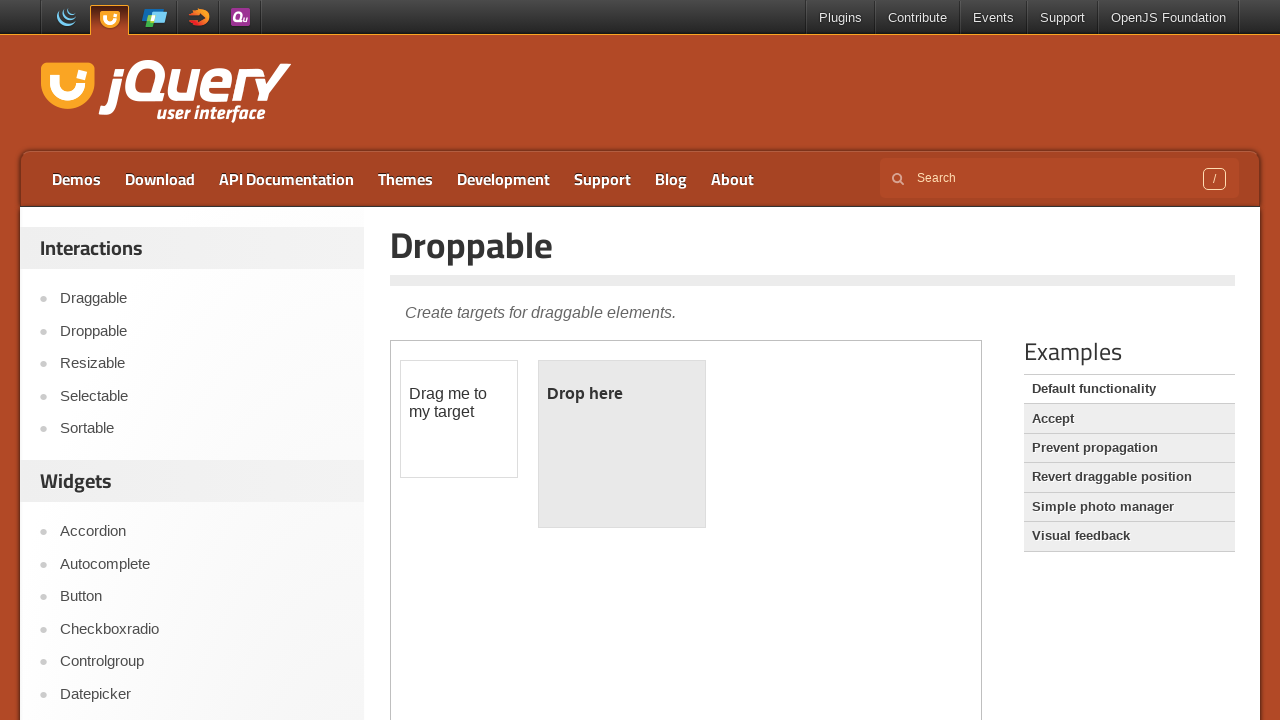

Located droppable target element within iframe
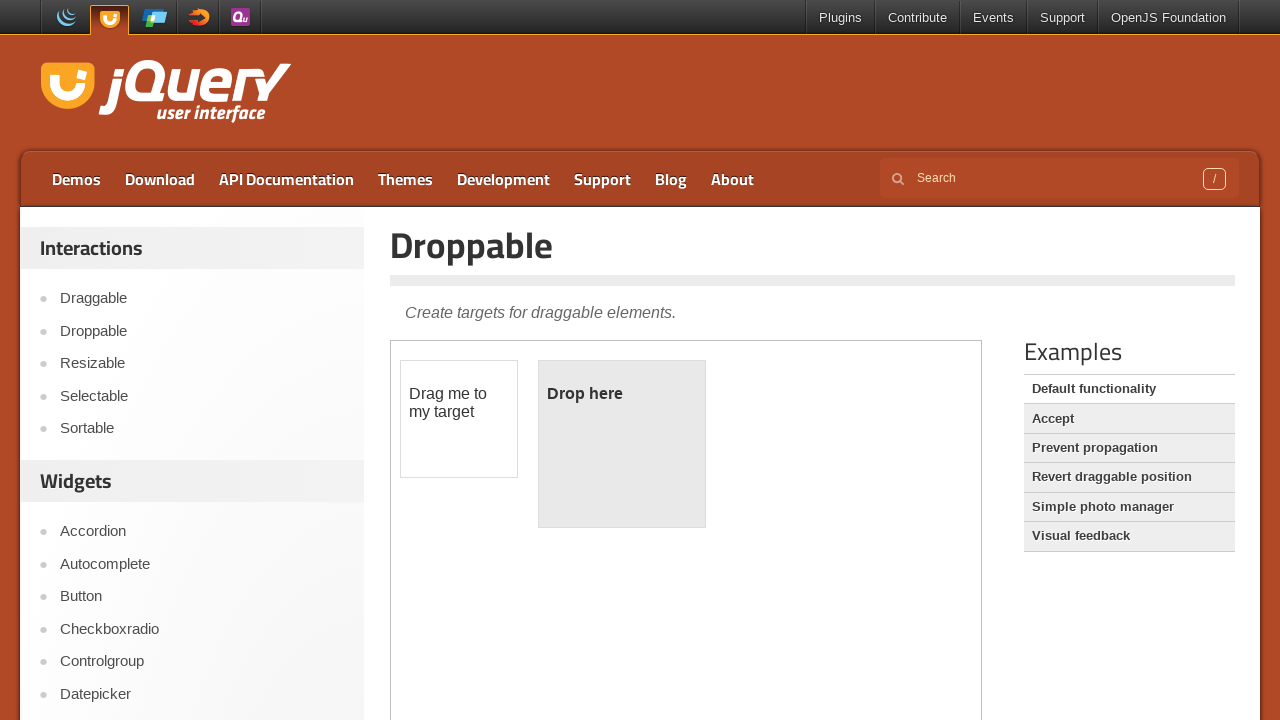

Dragged element from source to droppable target at (622, 444)
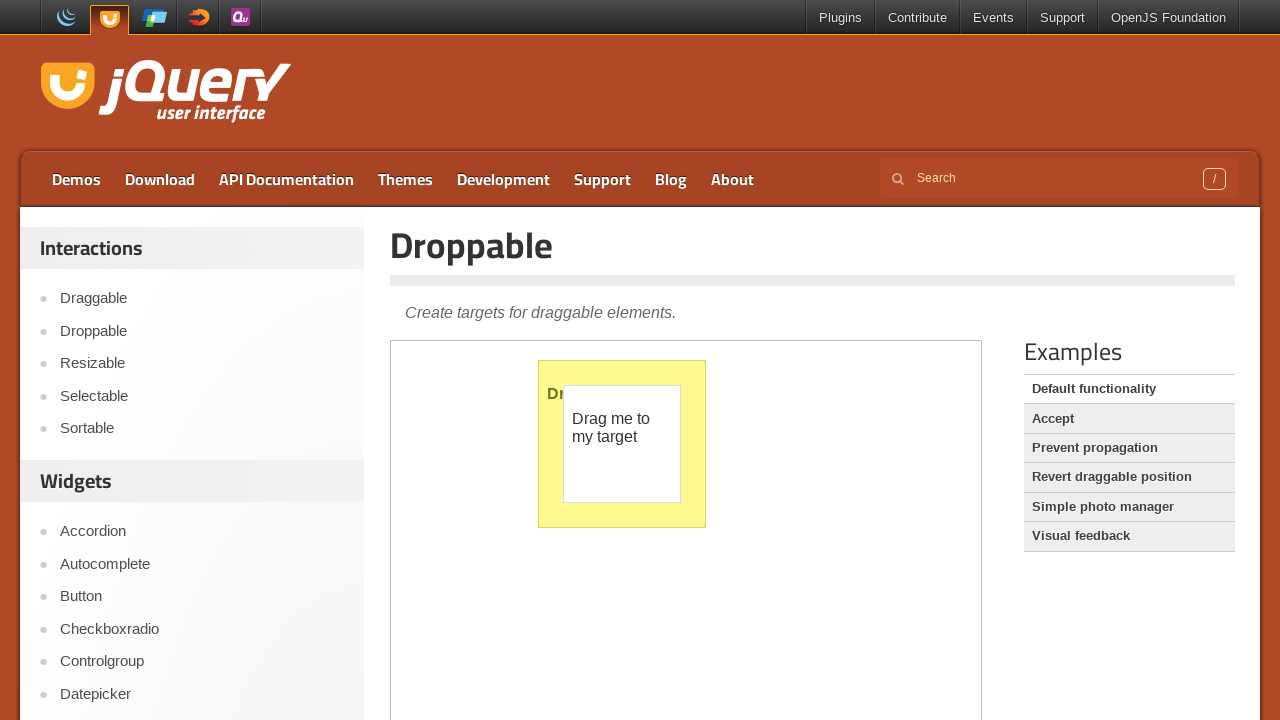

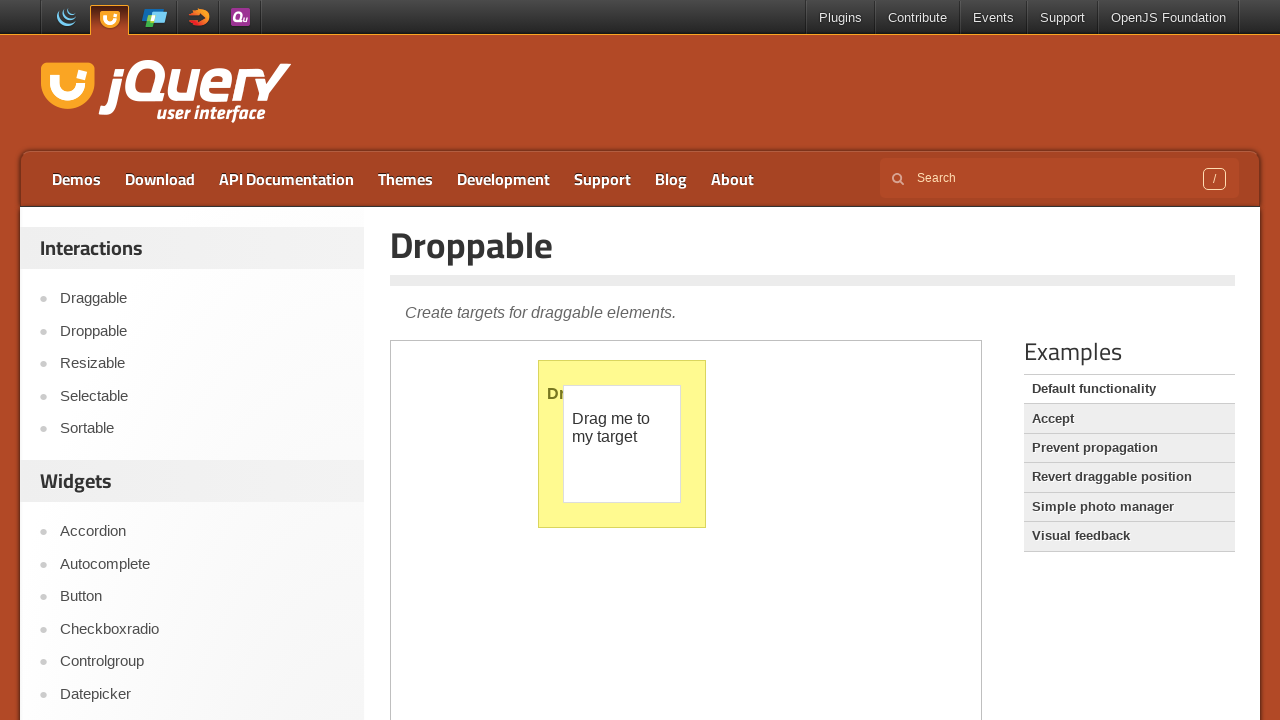